Tests select dropdown by selecting an option by visible text and verifying the correct option is selected

Starting URL: https://igorsmasc.github.io/praticando_selects_radio_checkbox/

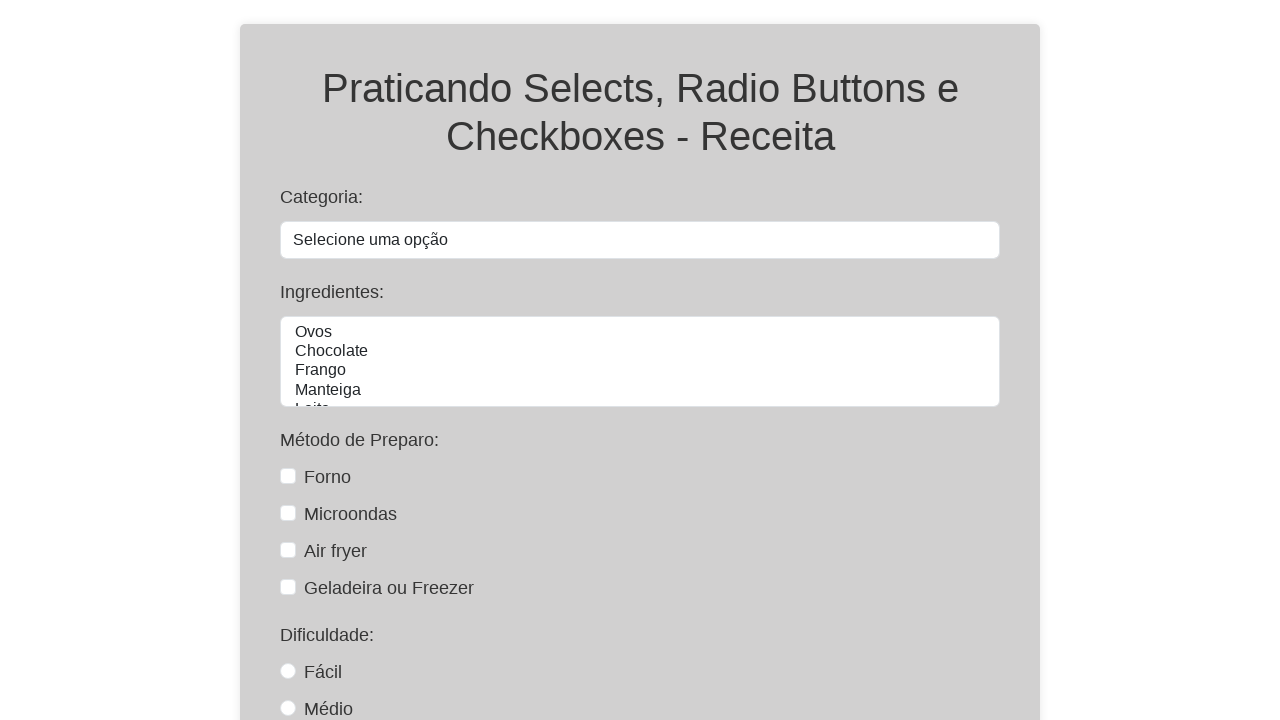

Selected 'Almoço e Janta' from categoria dropdown by visible text on #categoria
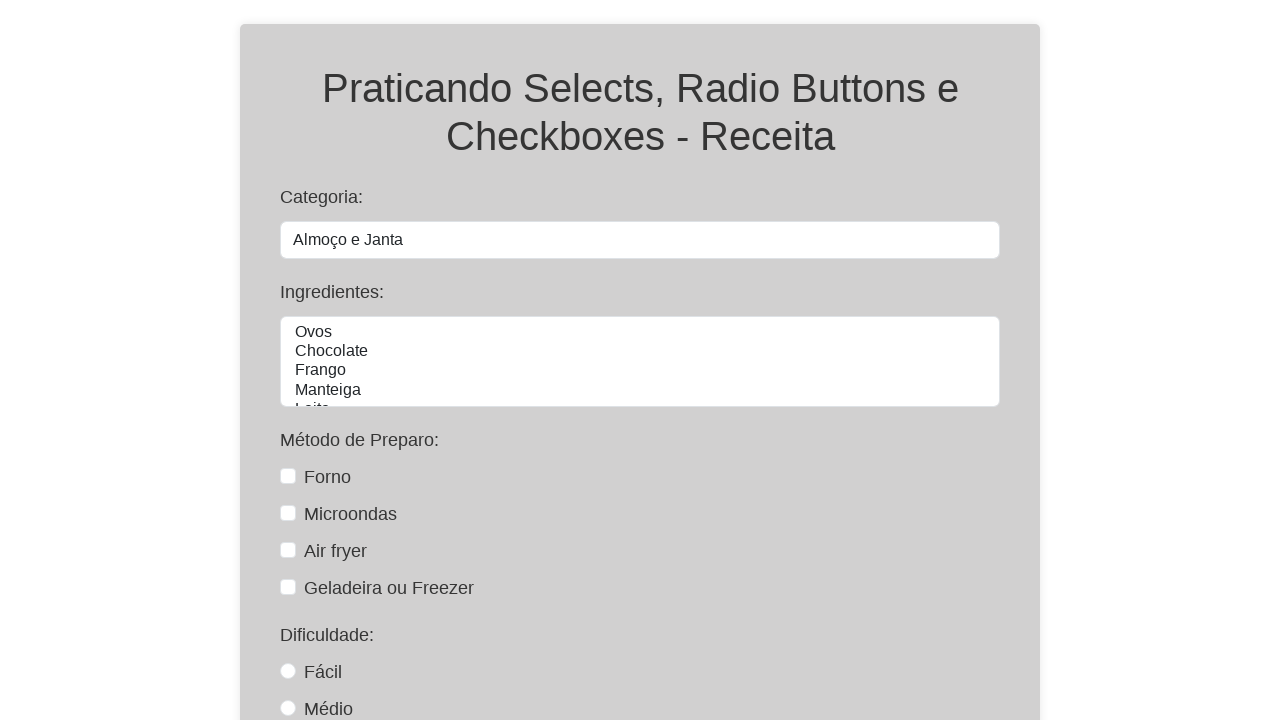

Retrieved selected option text from categoria dropdown
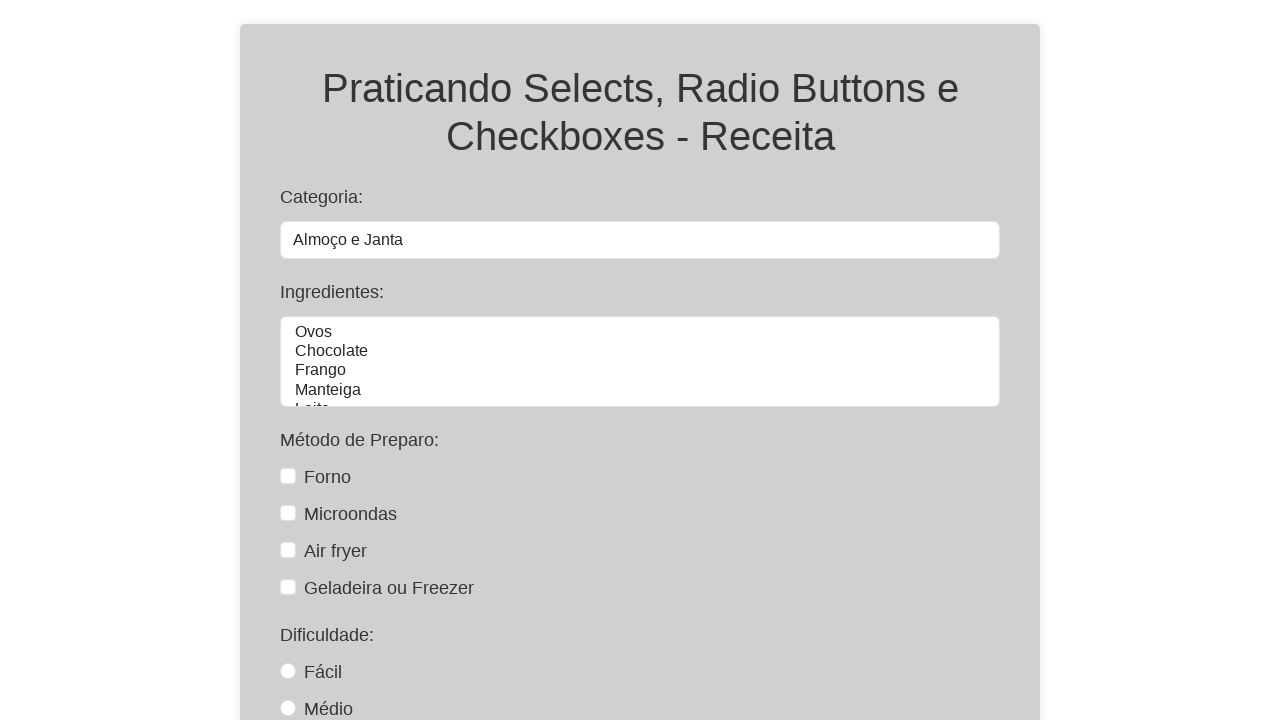

Verified that 'Almoço e Janta' is the selected option
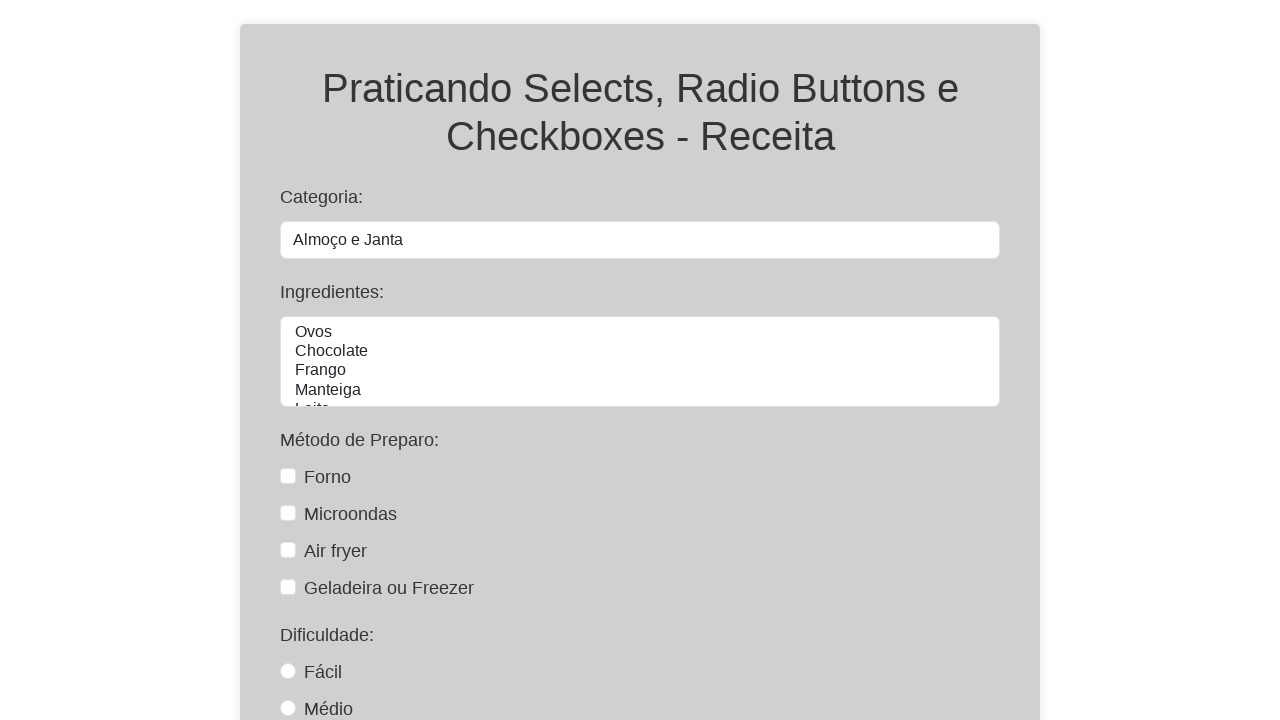

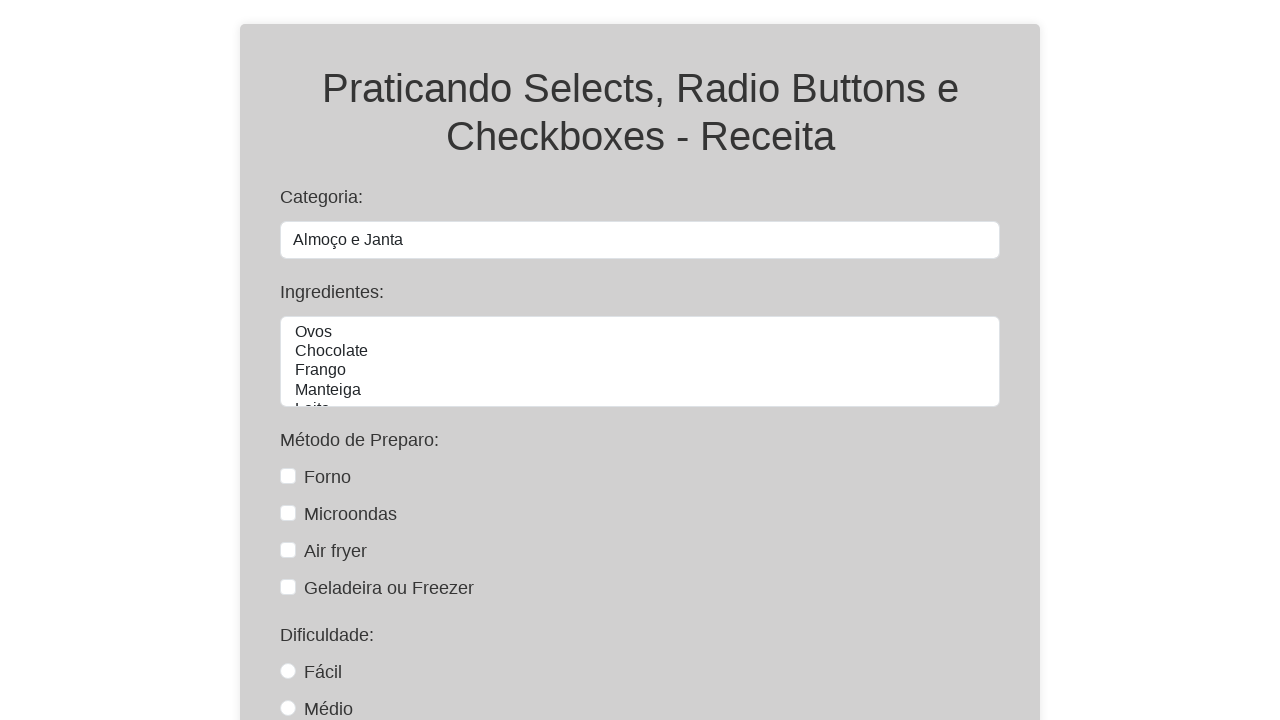